Tests radio button functionality by clicking through different radio button options in sequence

Starting URL: http://www.echoecho.com/htmlforms10.htm

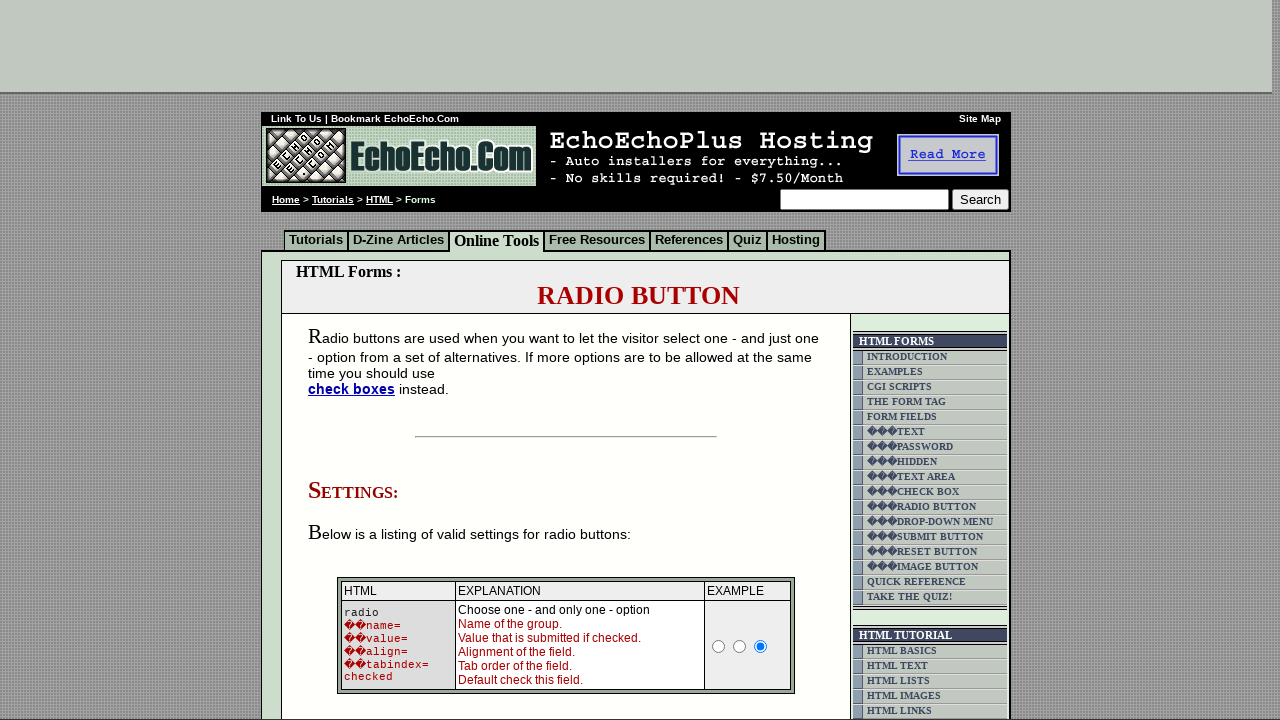

Clicked second radio button option at (740, 646) on (//input[@name='radio1'])[2]
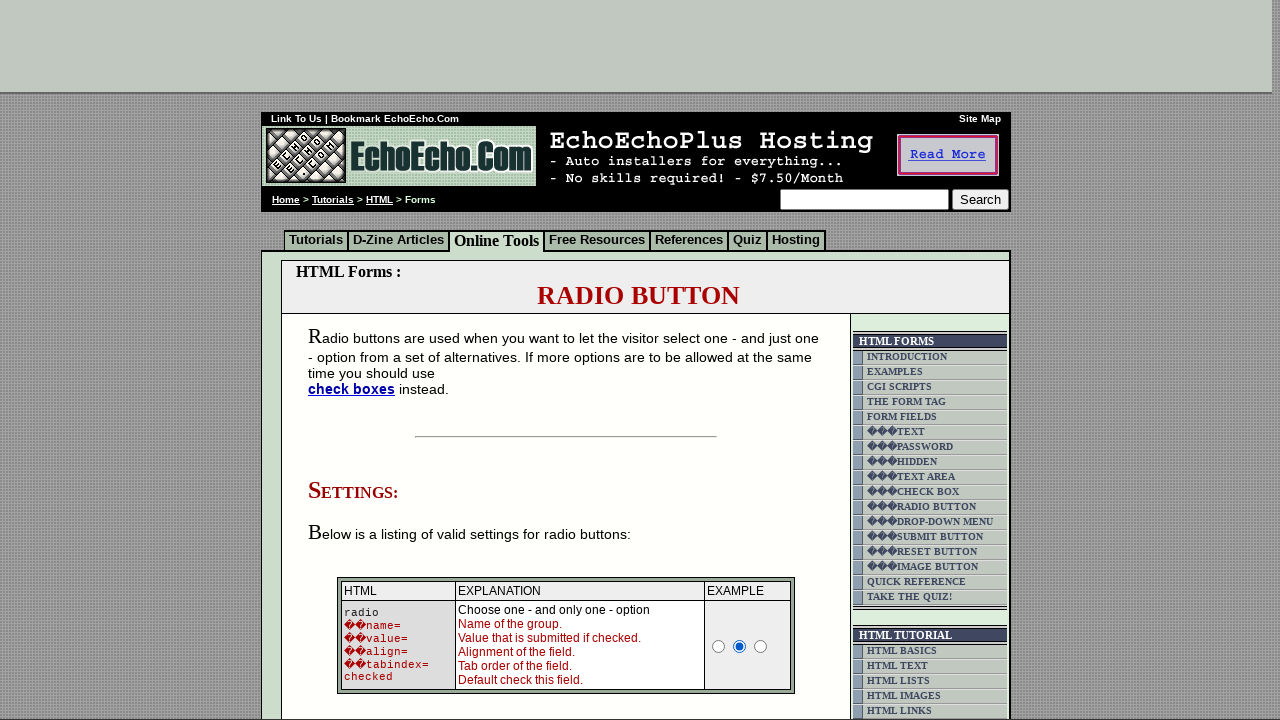

Clicked third radio button option at (761, 646) on (//input[@name='radio1'])[3]
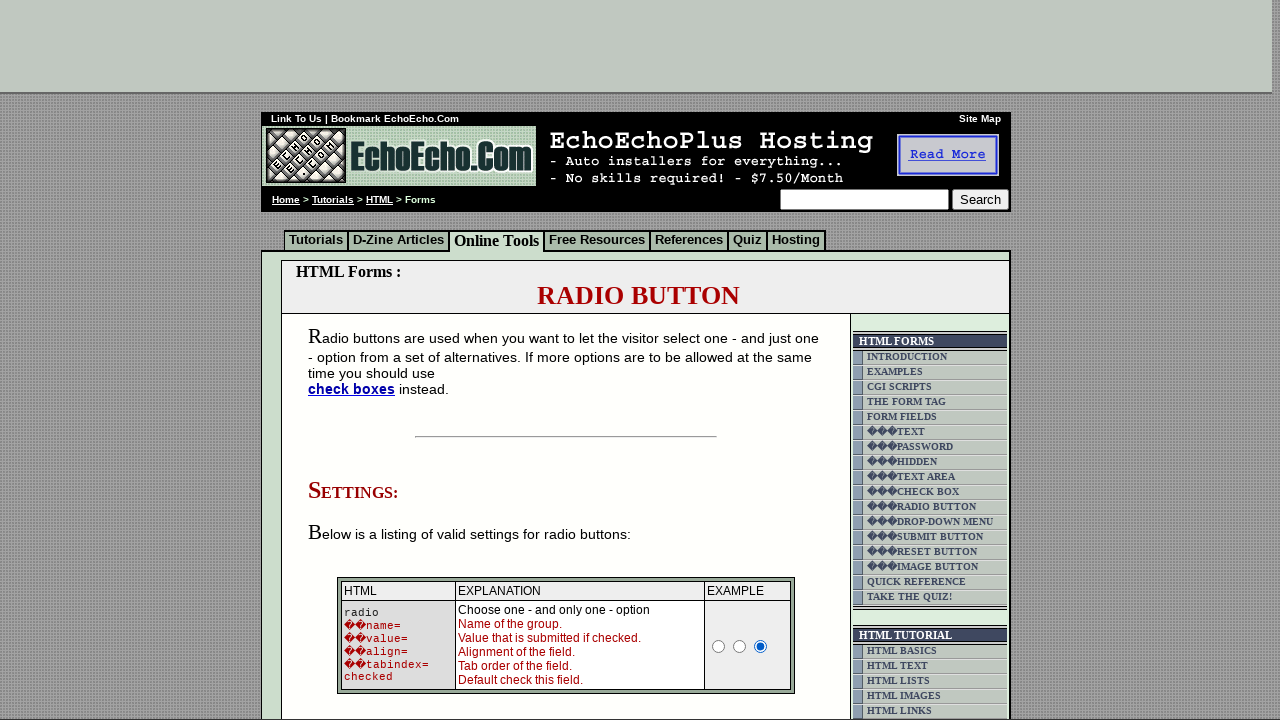

Clicked first radio button option at (719, 646) on (//input[@name='radio1'])[1]
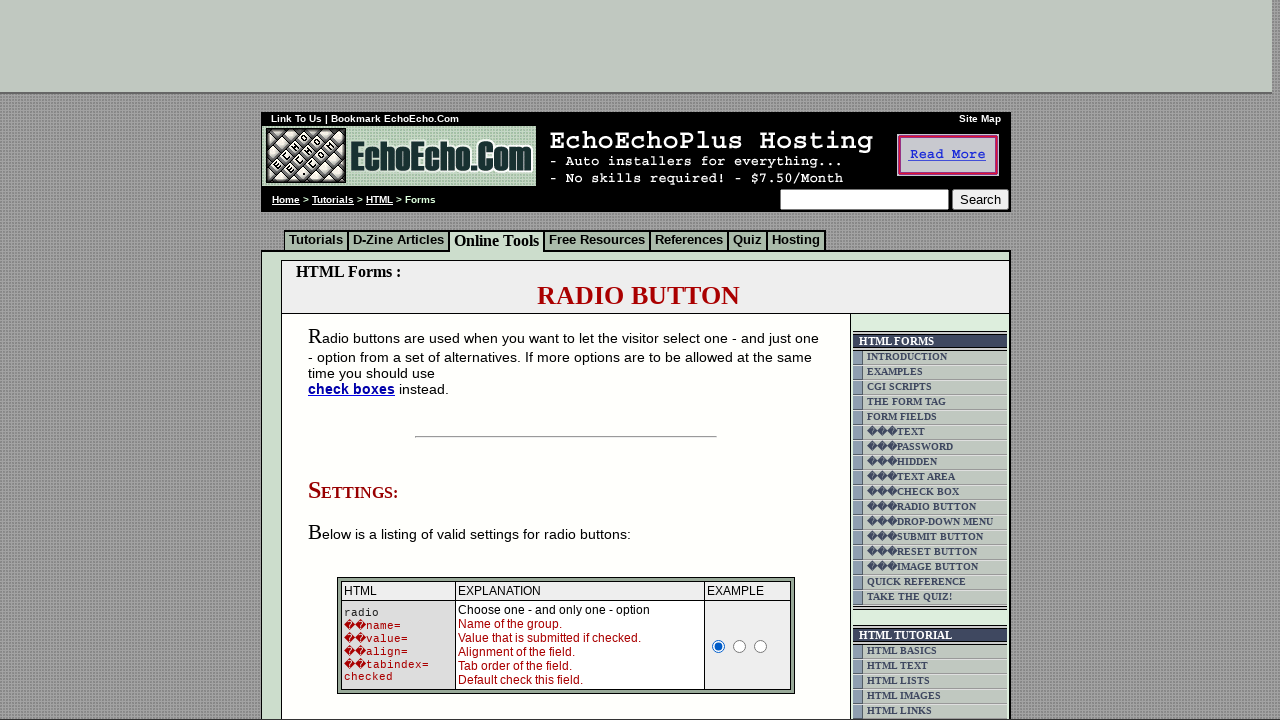

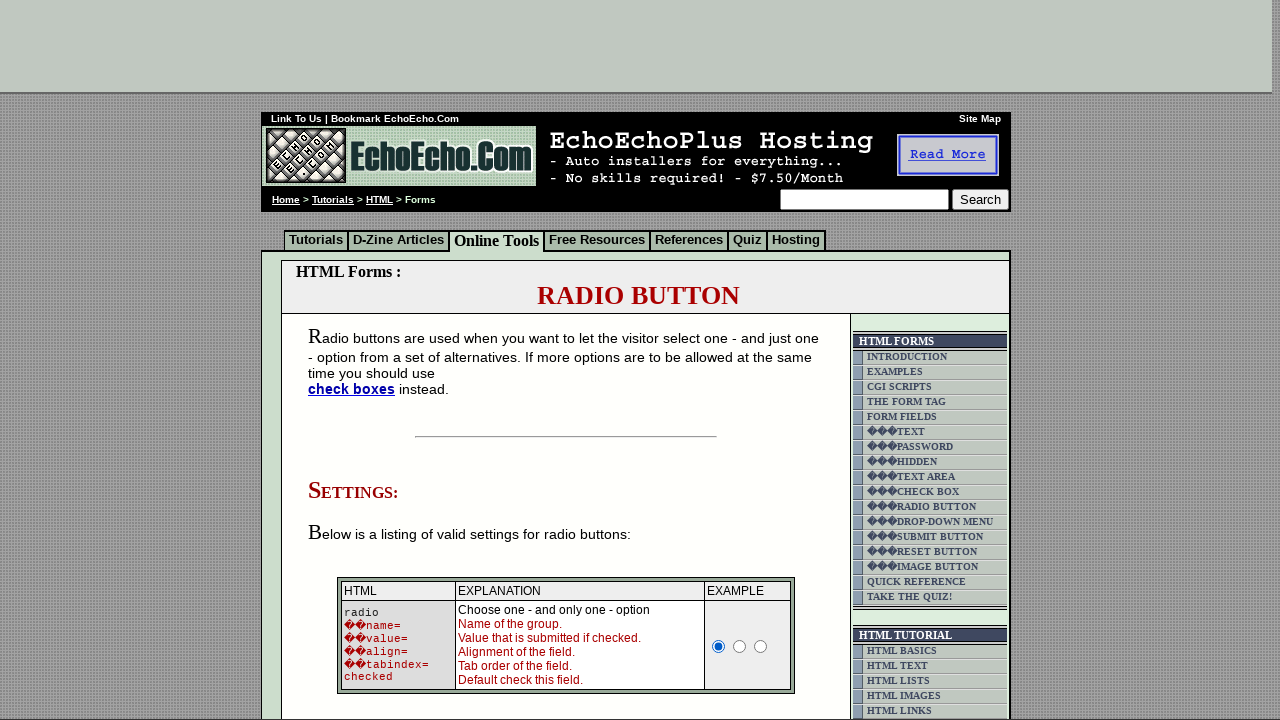